Tests multi-select dropdown functionality by selecting and deselecting various options using different methods

Starting URL: http://omayo.blogspot.com/

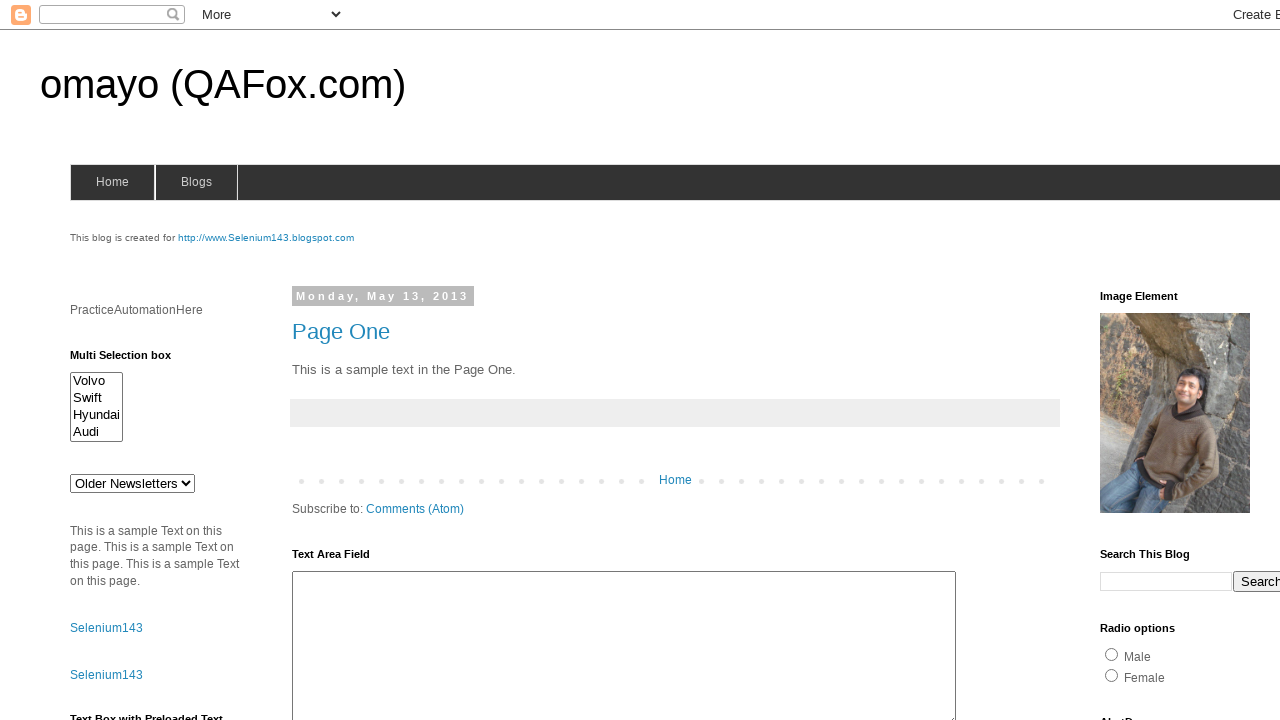

Located multi-select dropdown element with id 'multiselect1'
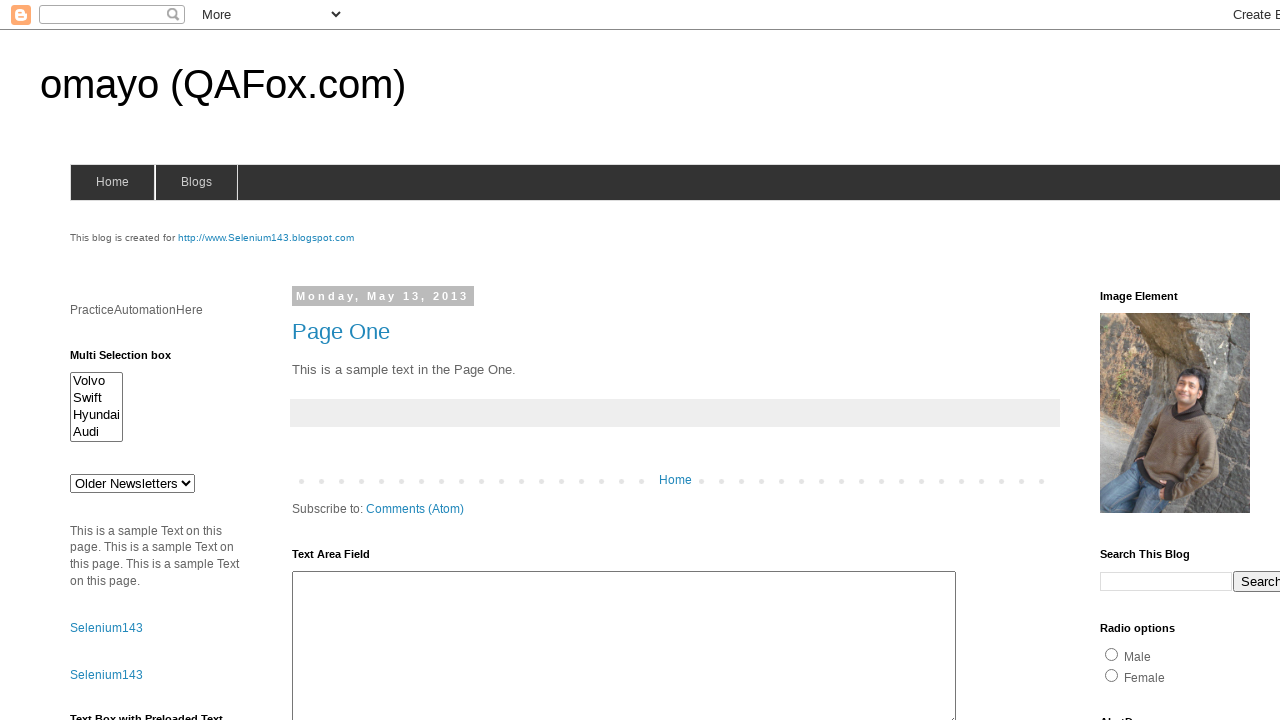

Retrieved all options from multi-select dropdown, total count: 4
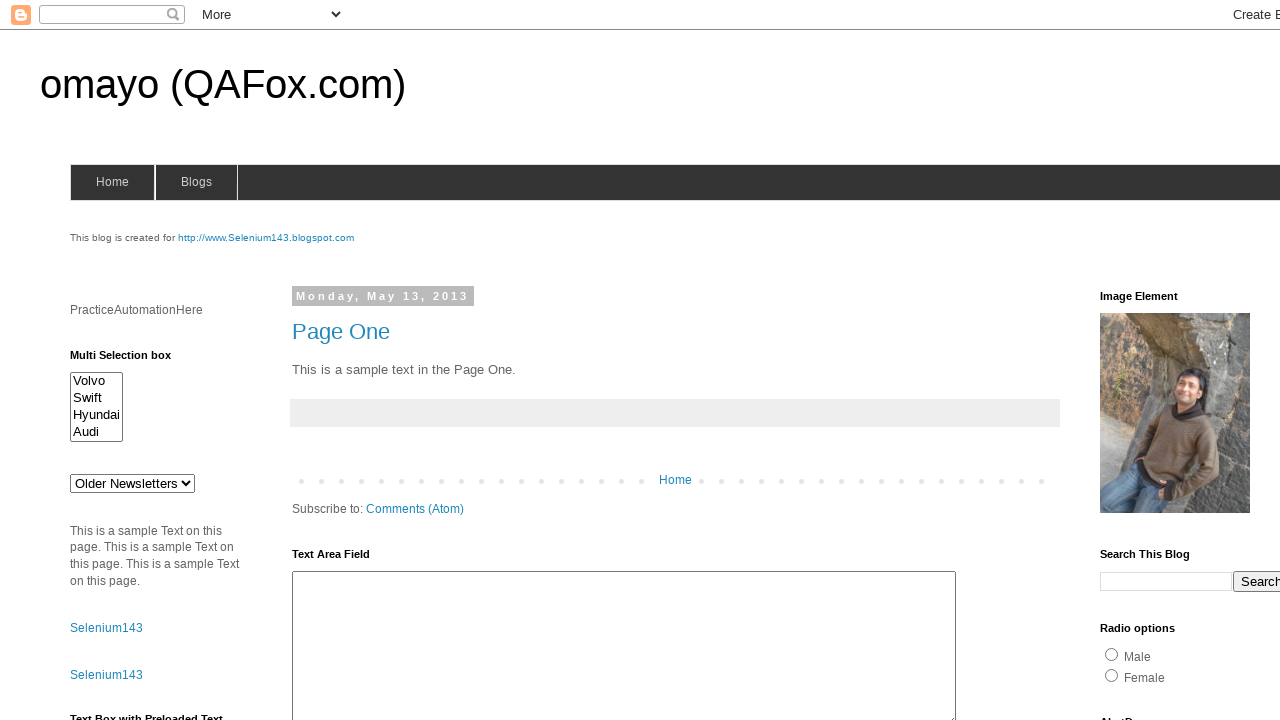

Selected option at index 1 on #multiselect1
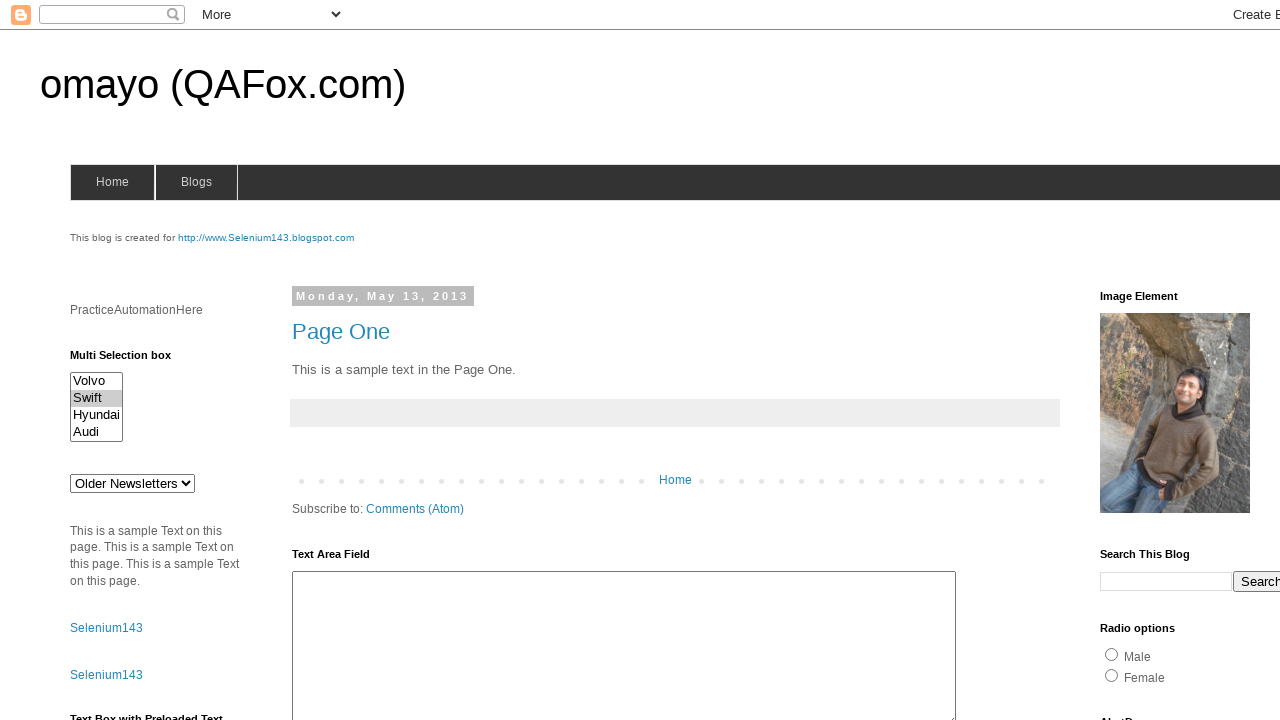

Retrieved first selected option text: Swift
  
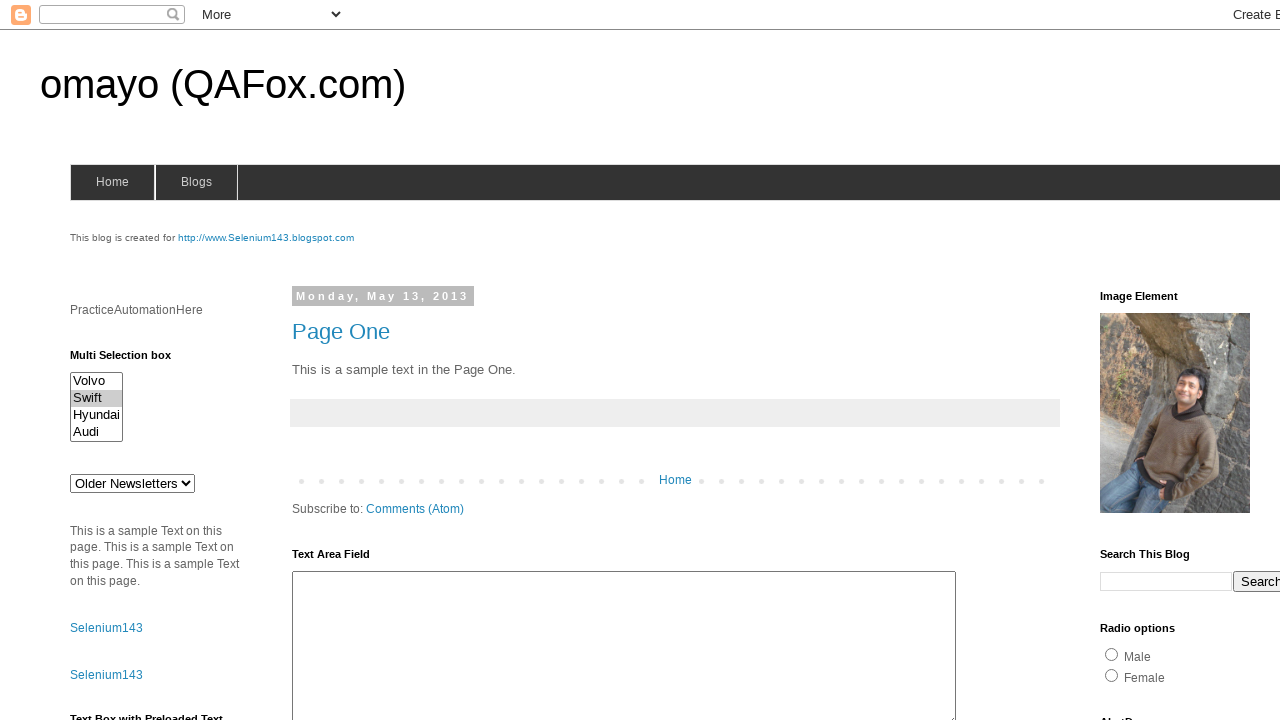

Selected option at index 1 again (already selected) on #multiselect1
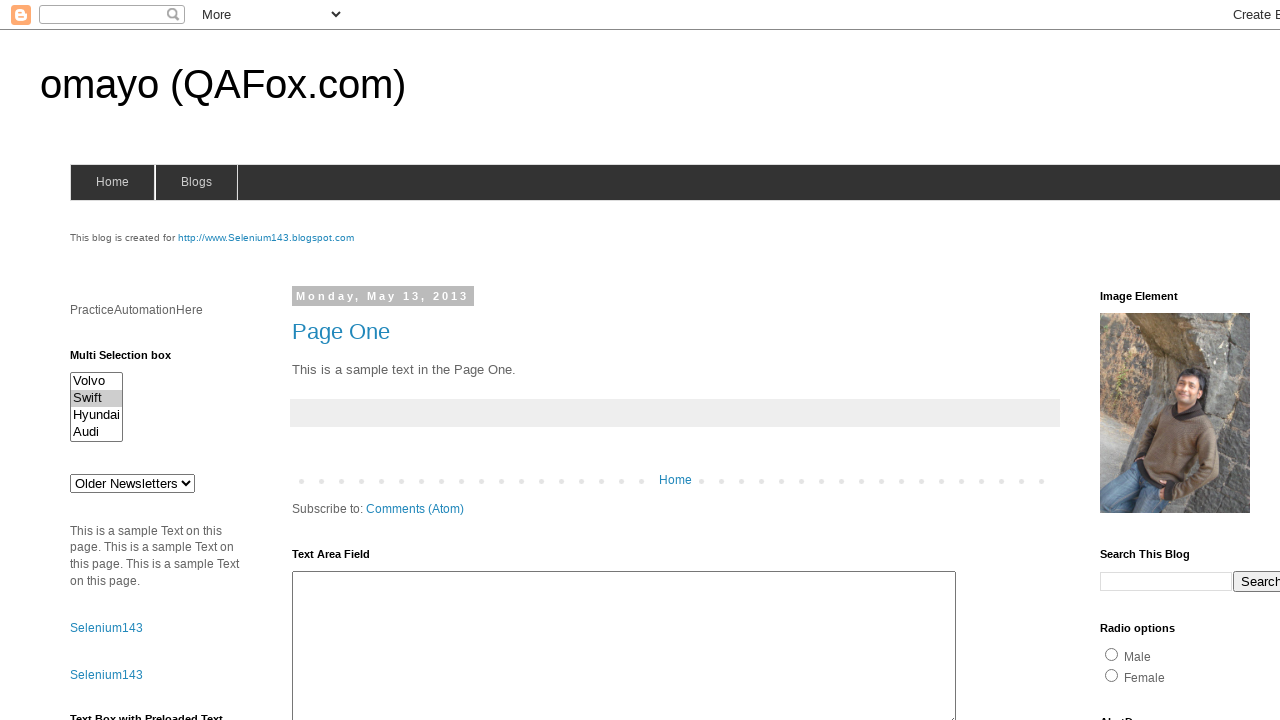

Selected option with value 'Hyundaix' with force=True to add to selection on #multiselect1
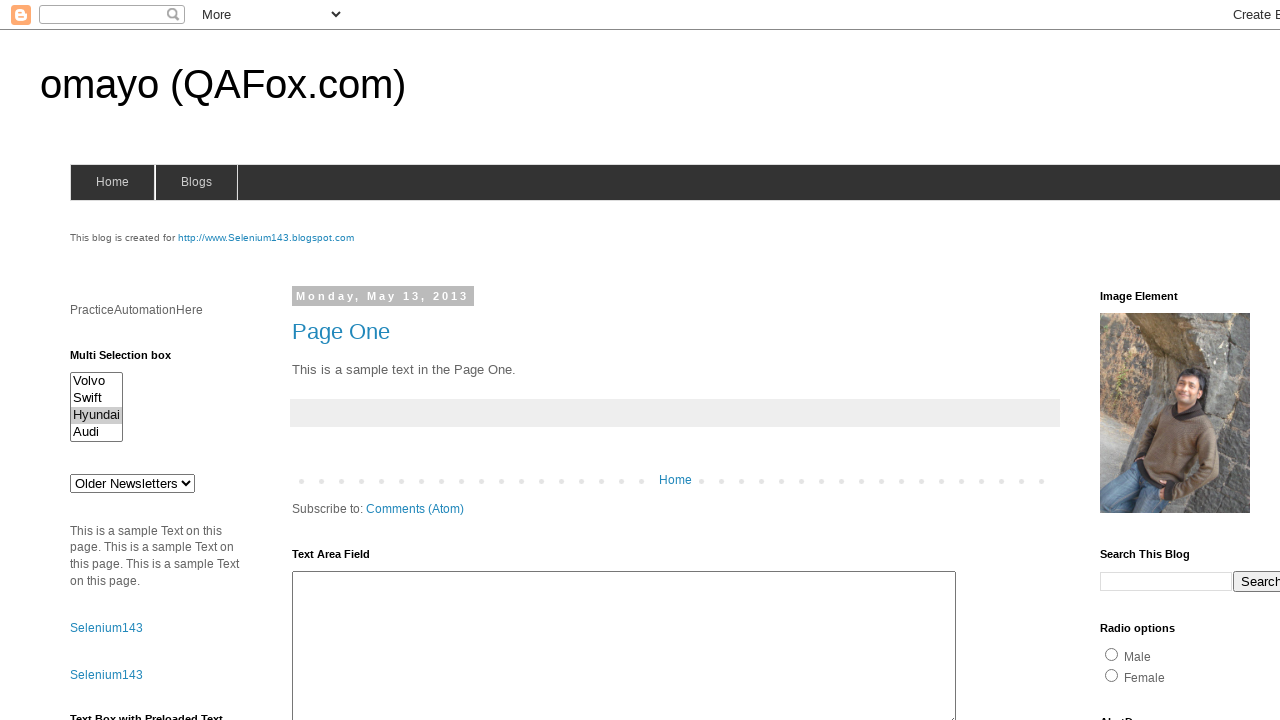

Deselected all options by passing empty list on #multiselect1
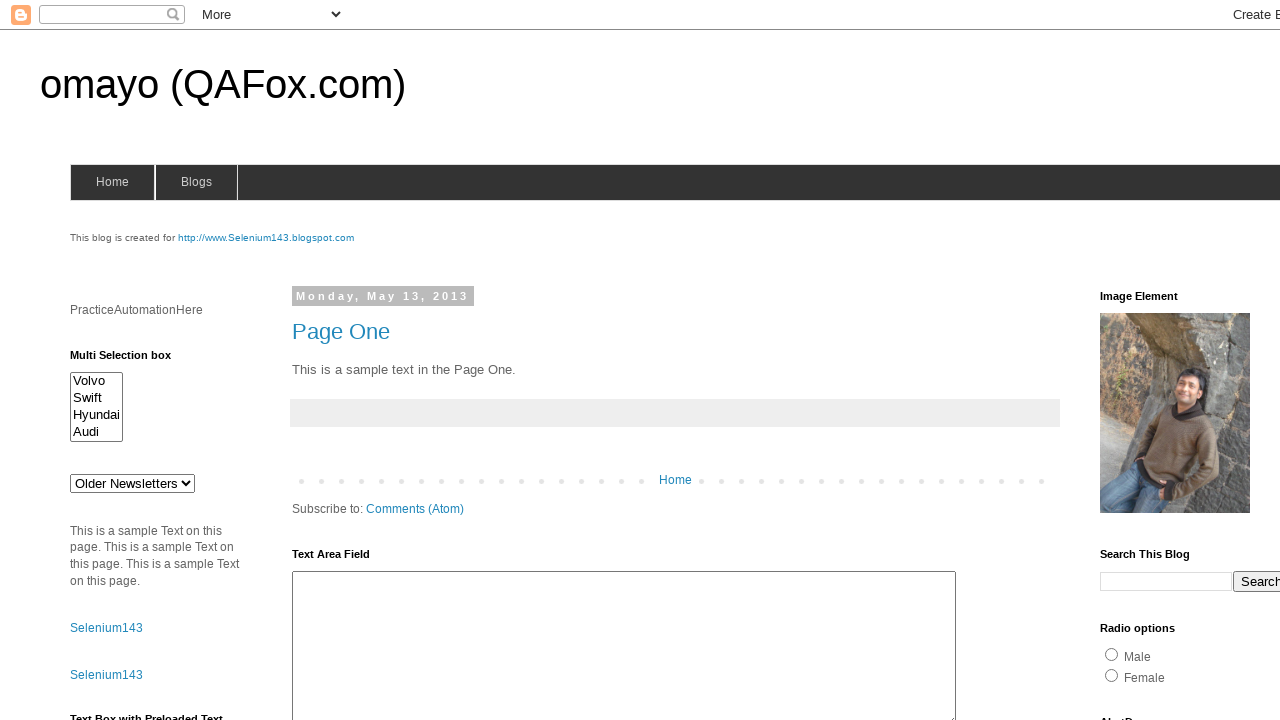

Selected option at index 1 again on #multiselect1
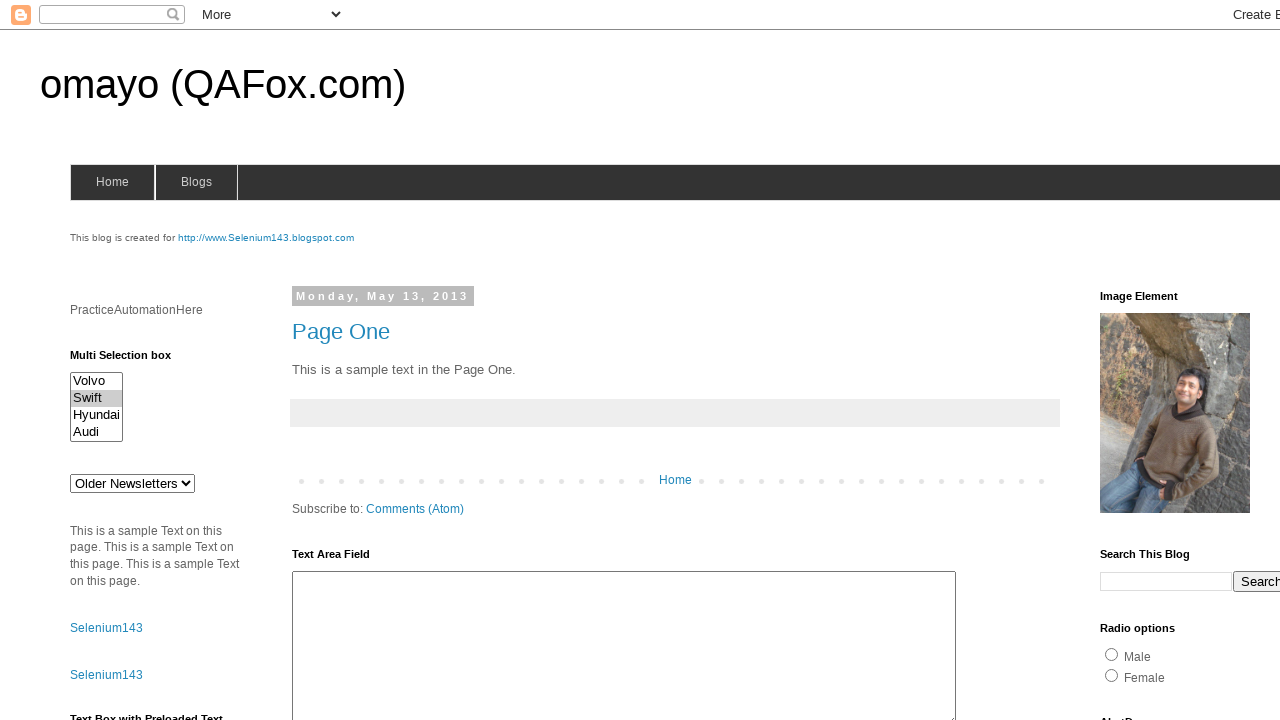

Selected Hyundaix option by evaluating JavaScript to mark last option as selected
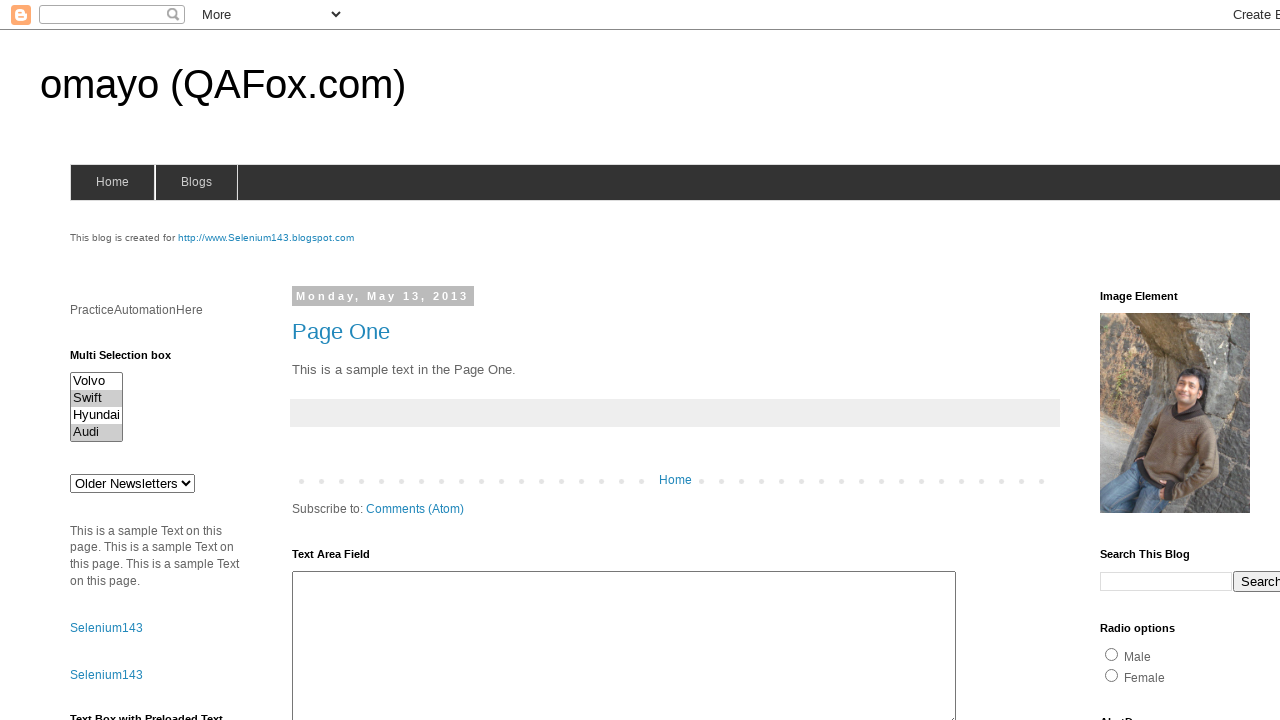

Retrieved all selected options, count: 2
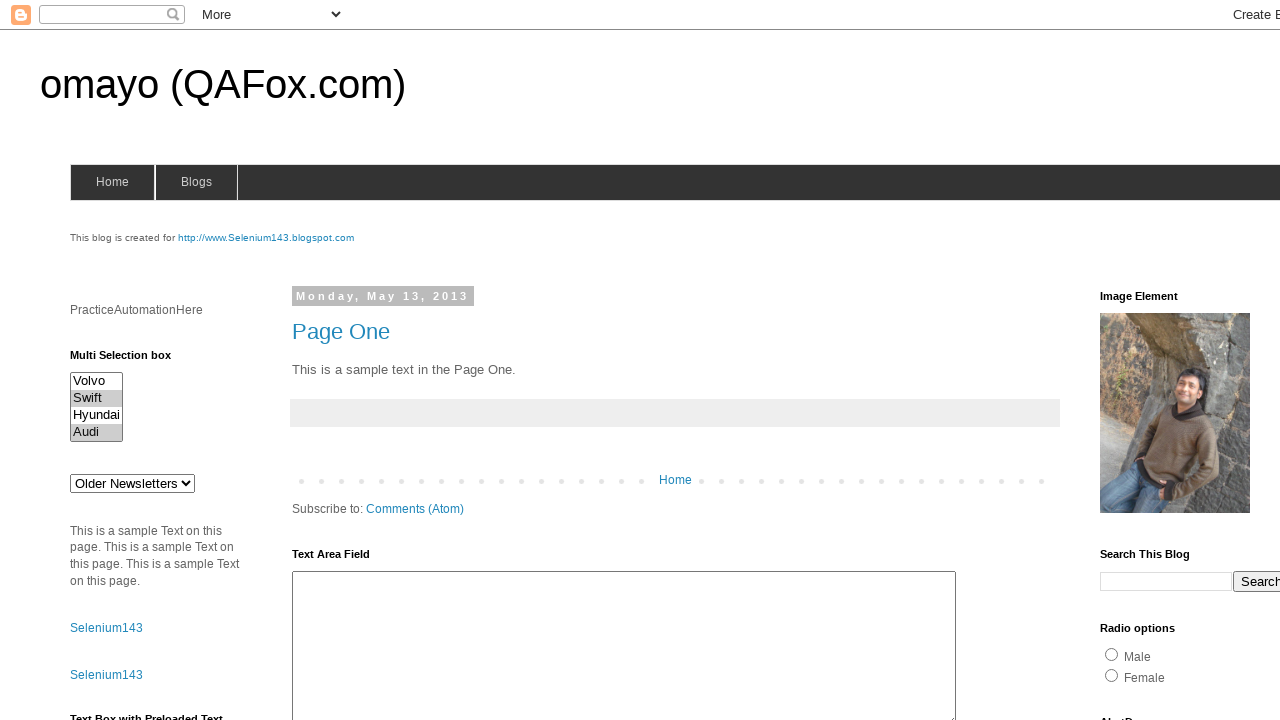

Deselected option at index 1 by evaluating JavaScript
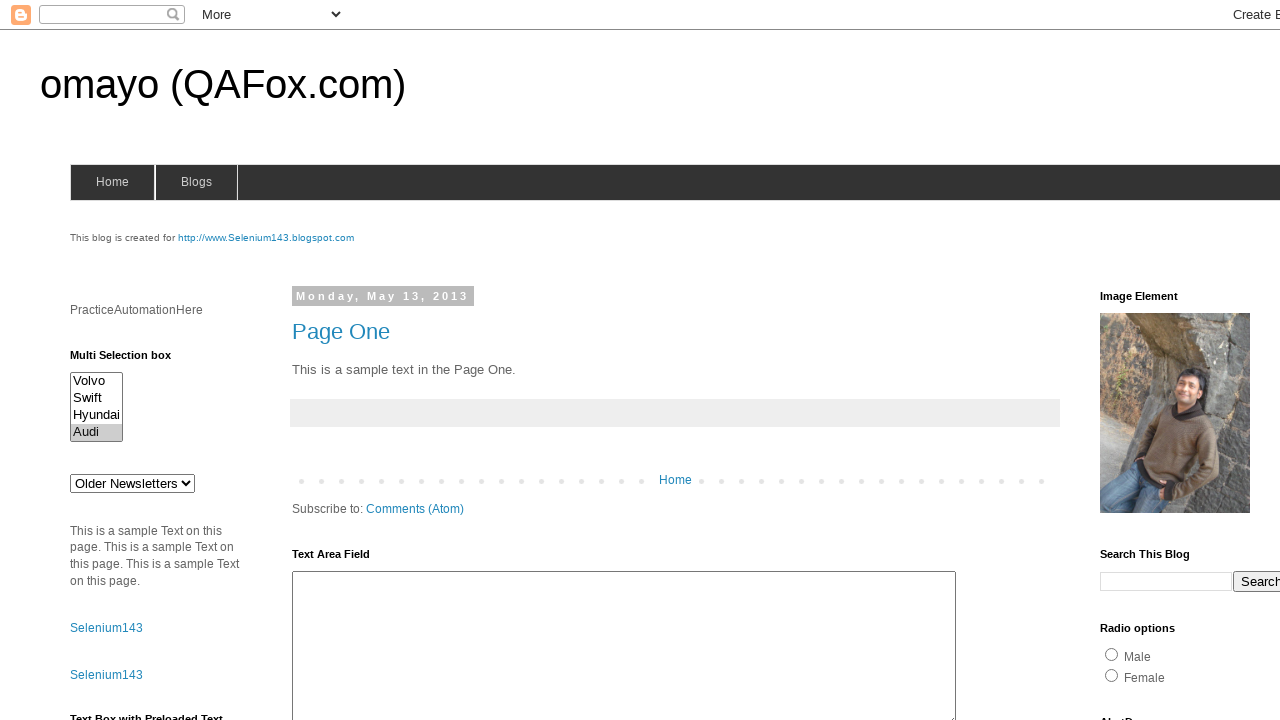

Deselected option with value 'Hyundaix' by evaluating JavaScript
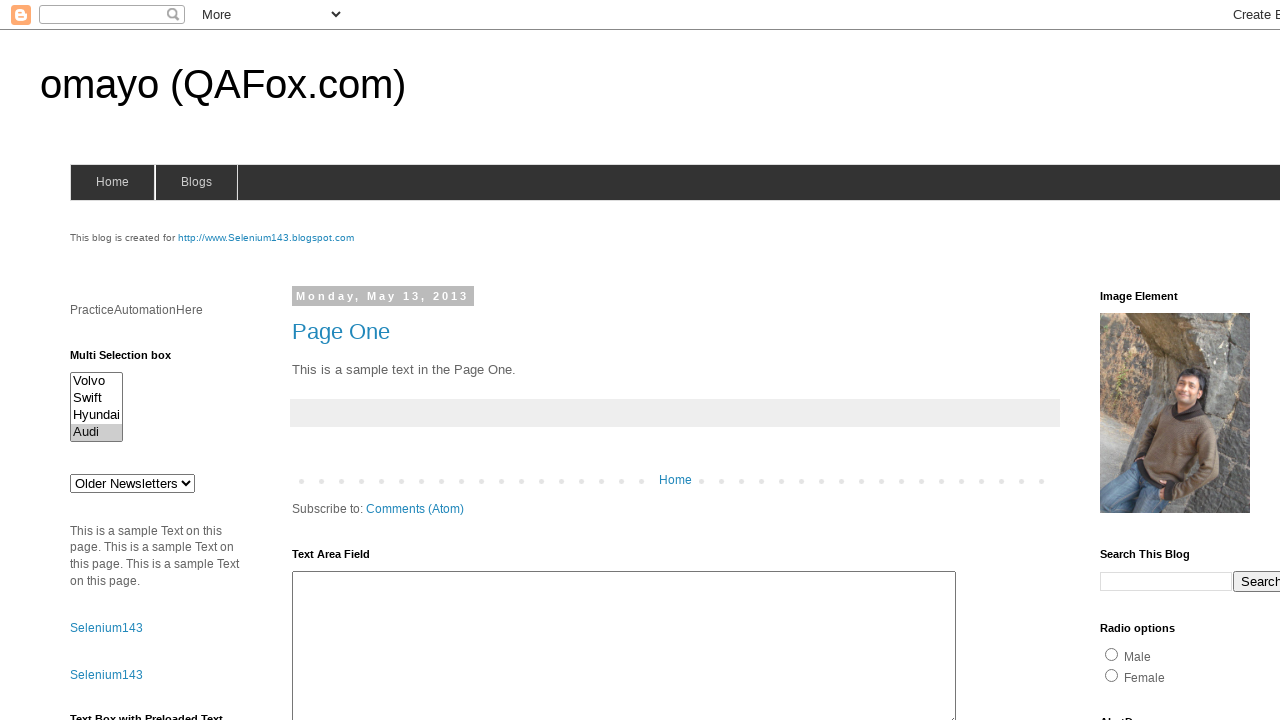

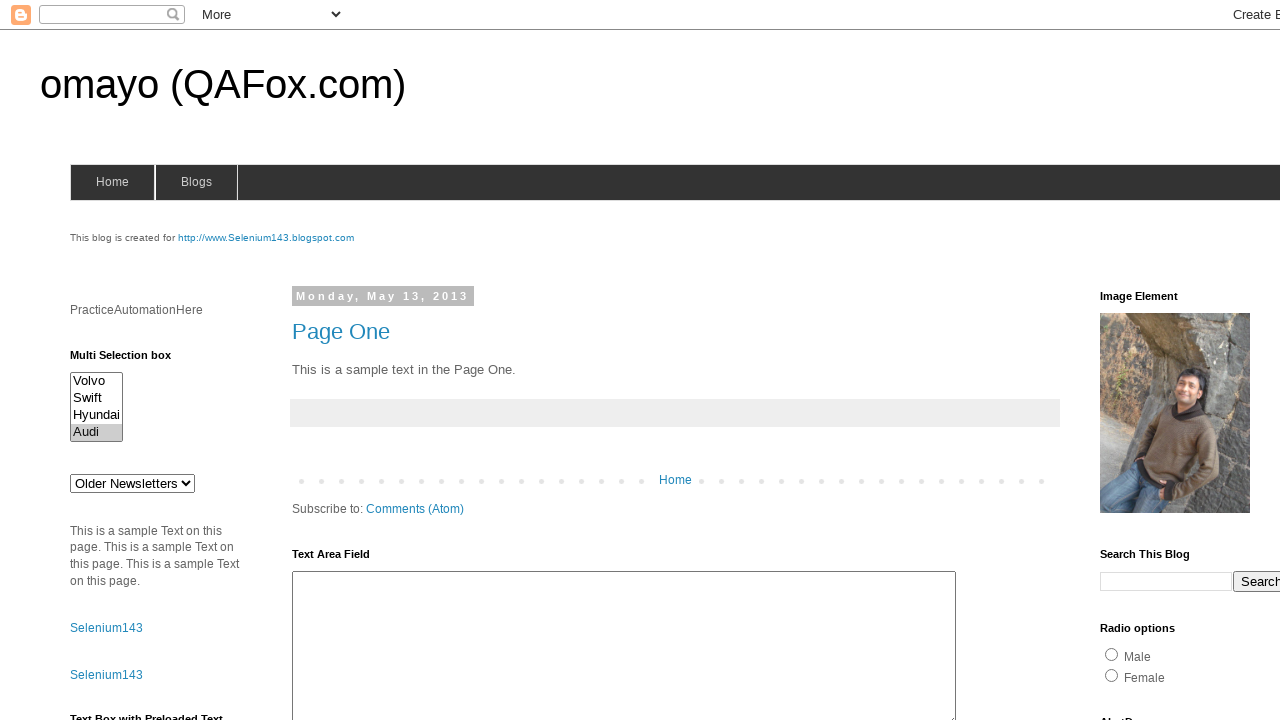